Tests simple alert handling by clicking a button to trigger an alert and accepting it

Starting URL: https://www.automationtestinginsider.com/2019/08/textarea-textarea-element-defines-multi.html

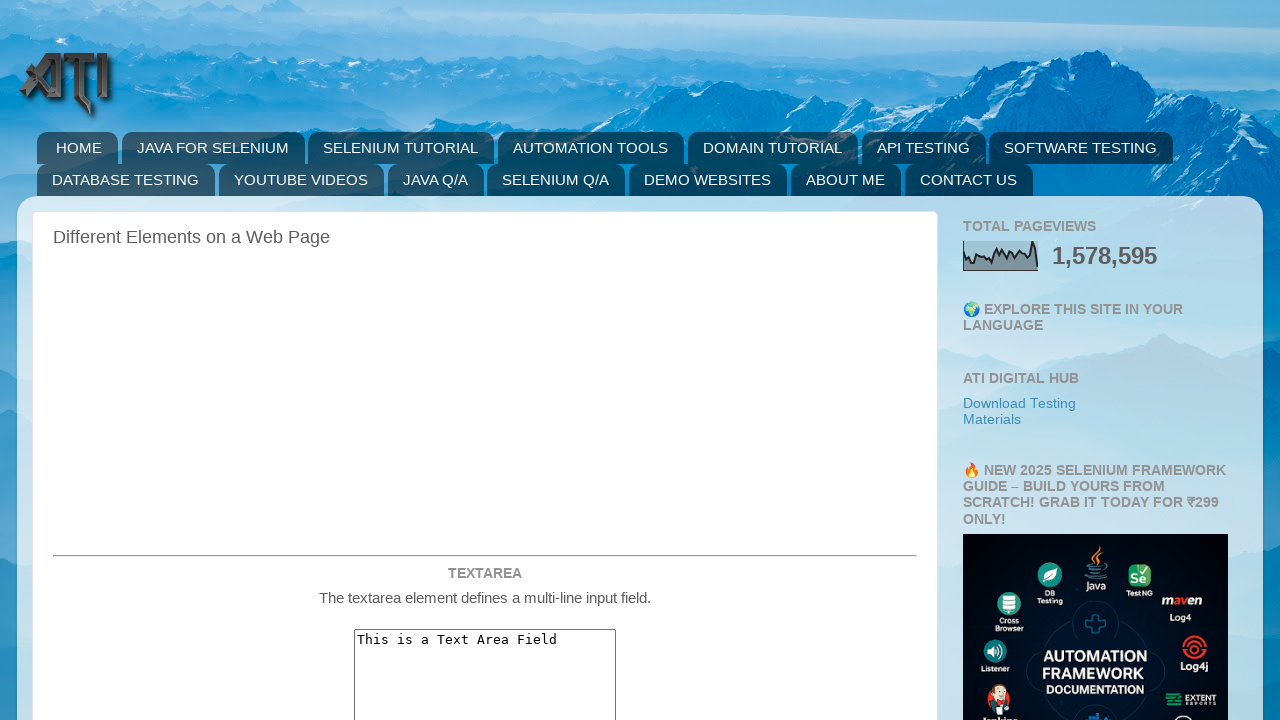

Located the simple alert button element
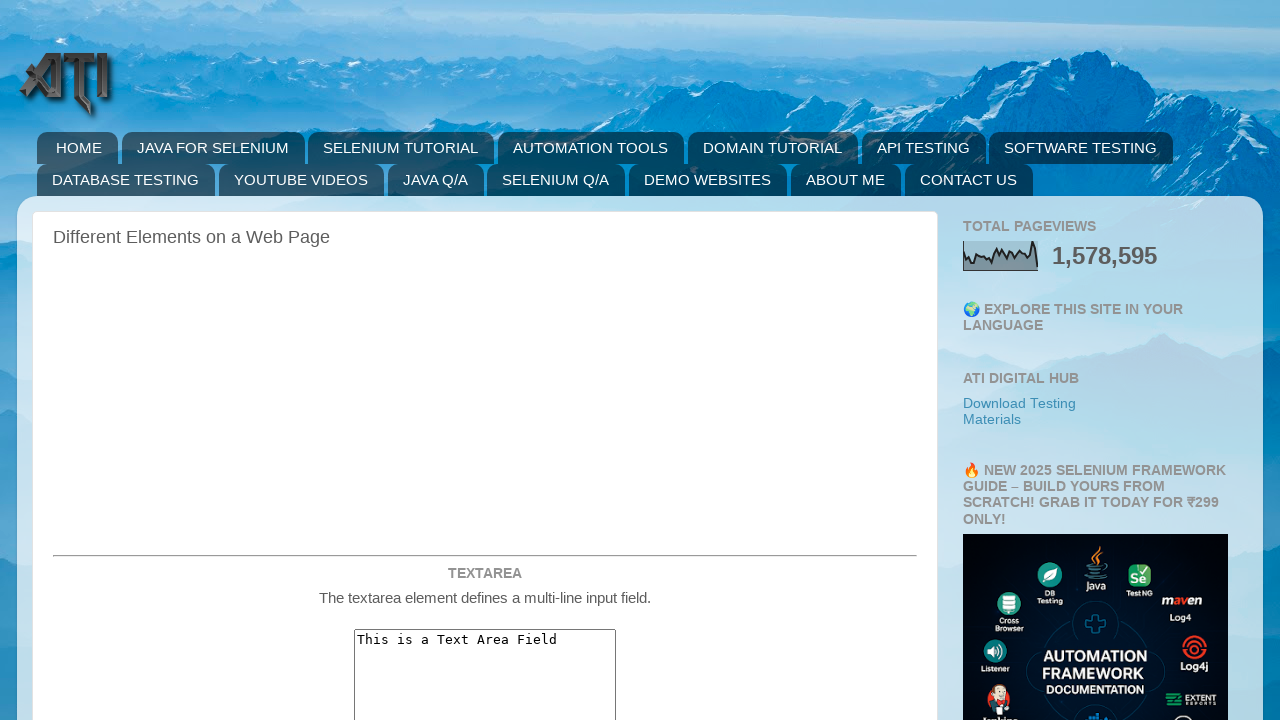

Scrolled simple alert button into view
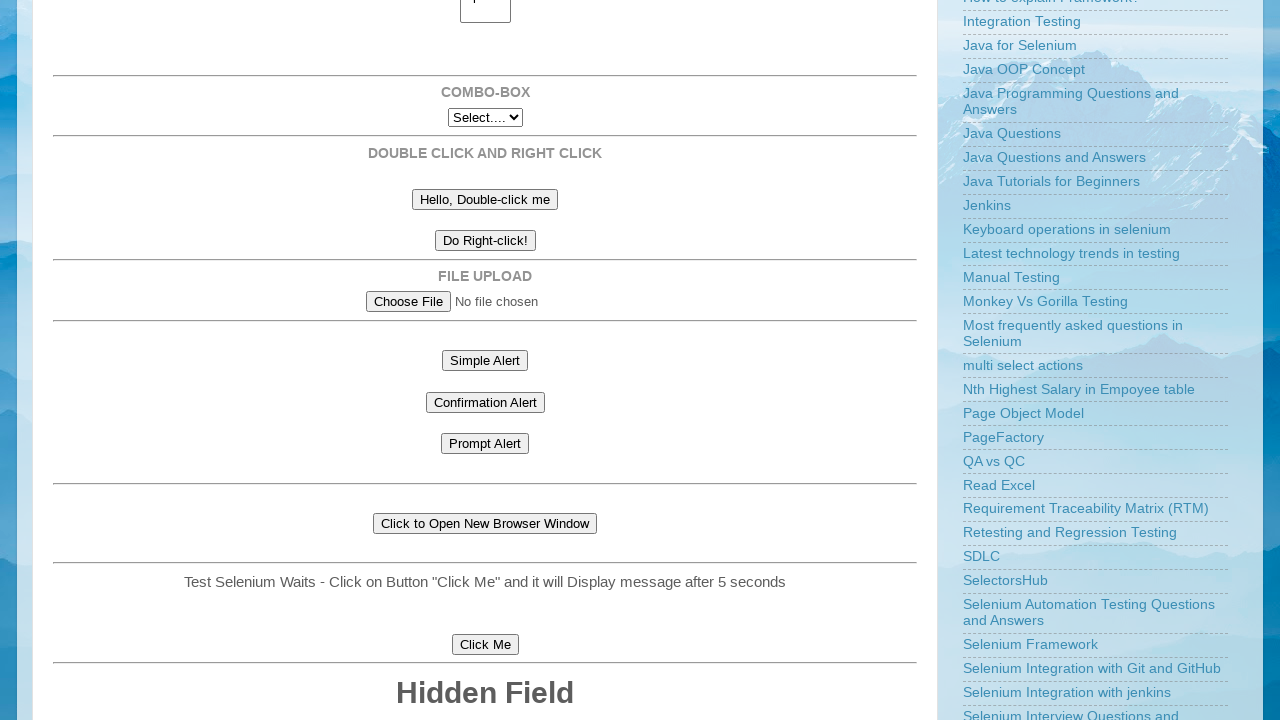

Clicked the simple alert button to trigger alert at (485, 360) on #simpleAlert
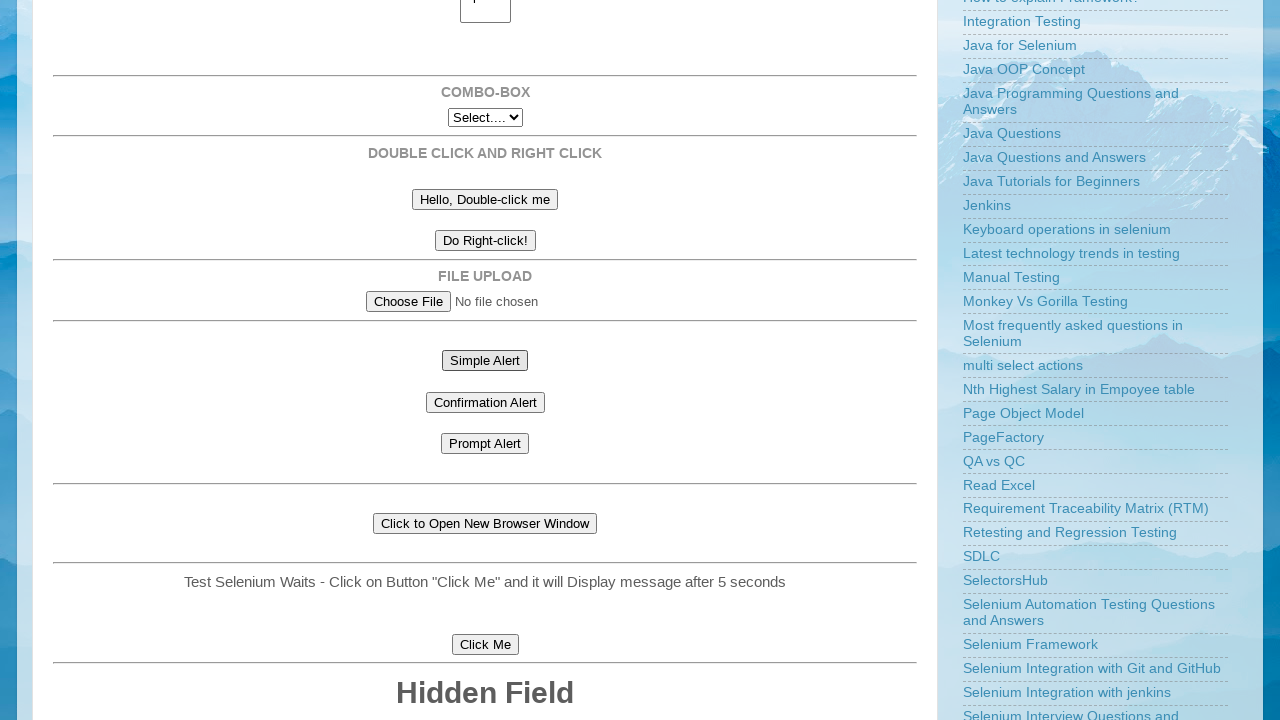

Set up dialog handler to accept alerts
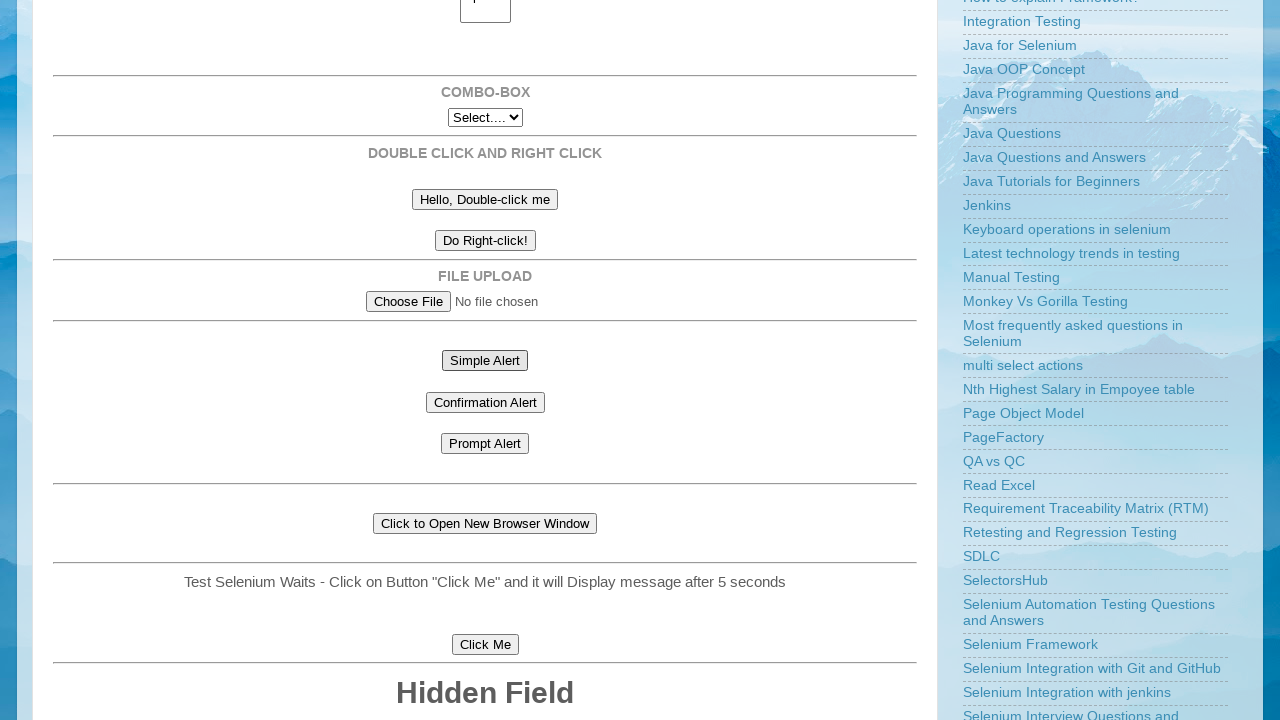

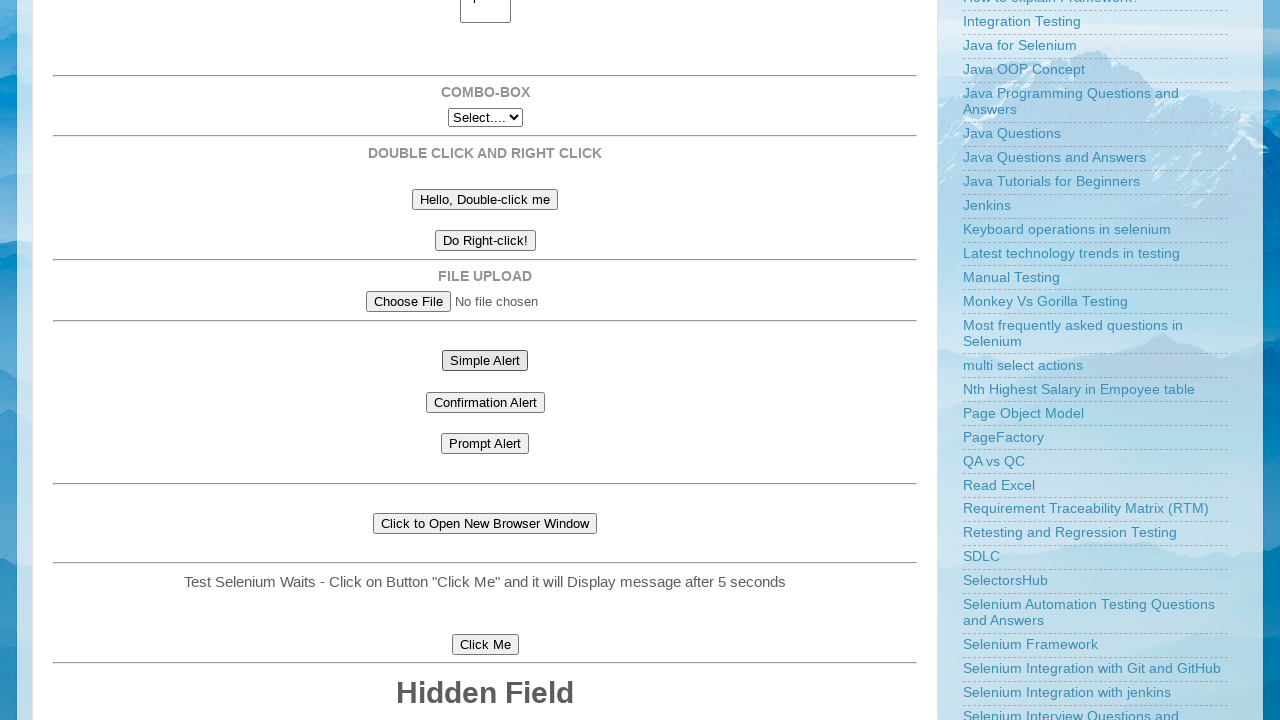